Tests the IPCC glossary navigation by clicking through letter-based pagination links, opening term detail modals, and closing them. Demonstrates interaction with pagination and modal dialogs.

Starting URL: https://apps.ipcc.ch/glossary/

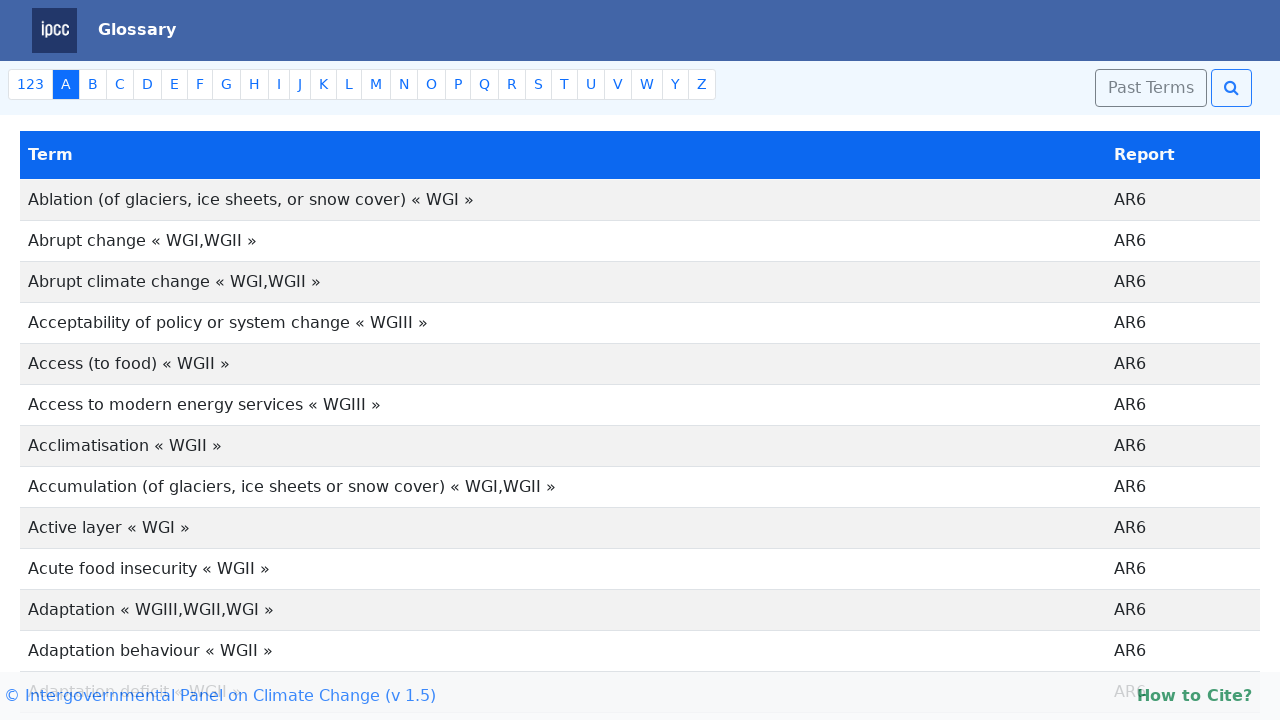

Waited for pagination link for letter '123' to appear
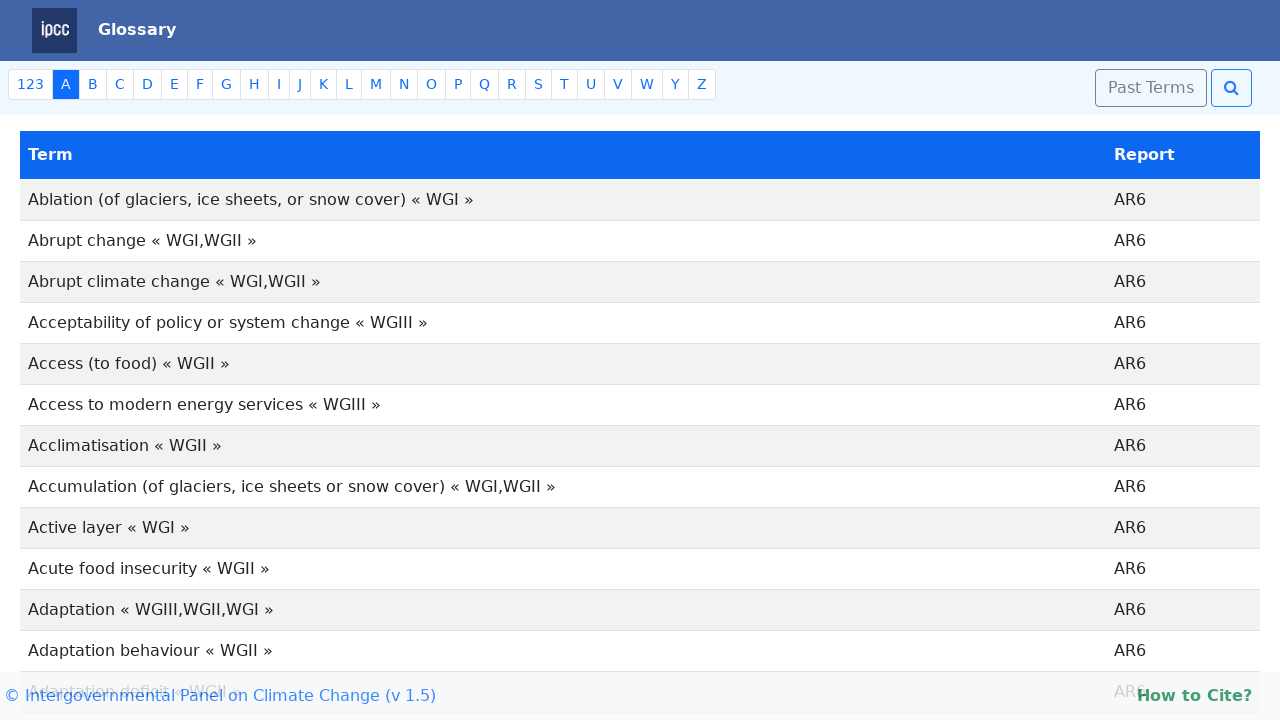

Clicked pagination link for letter '123' at (30, 84) on a.page-link.prefixlink[data-prefix="123"]
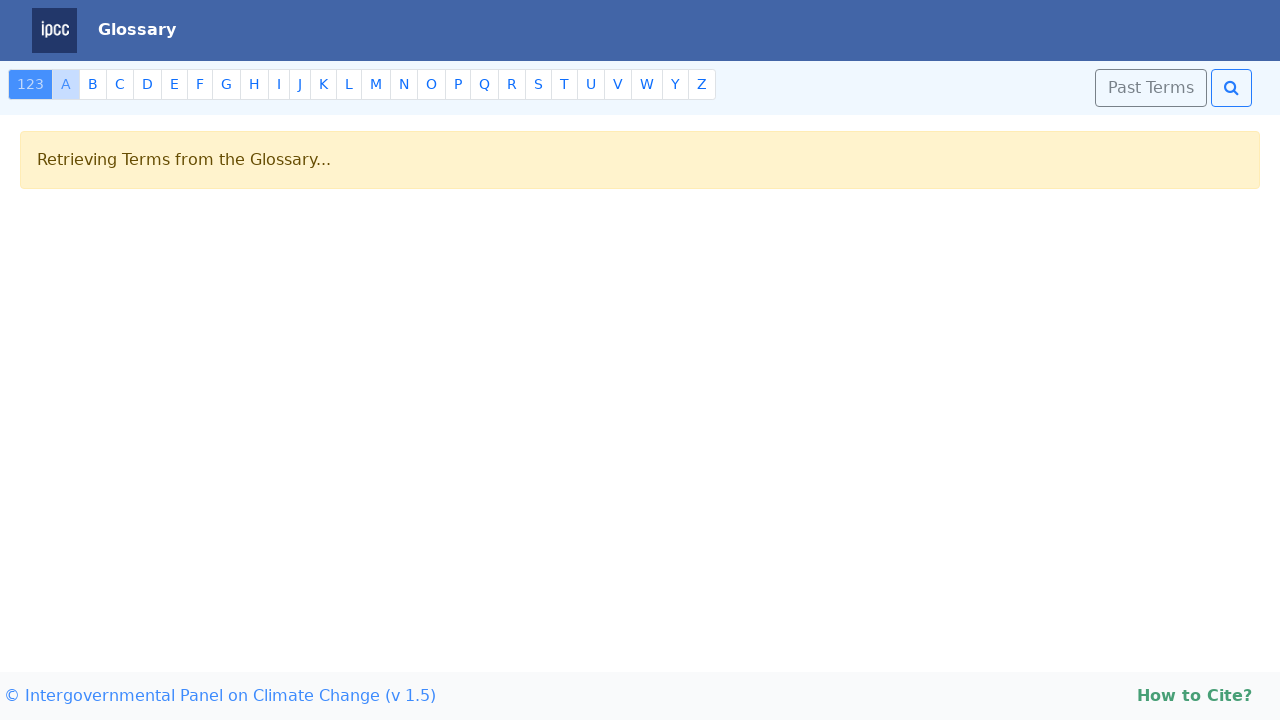

Glossary terms table loaded for letter '123'
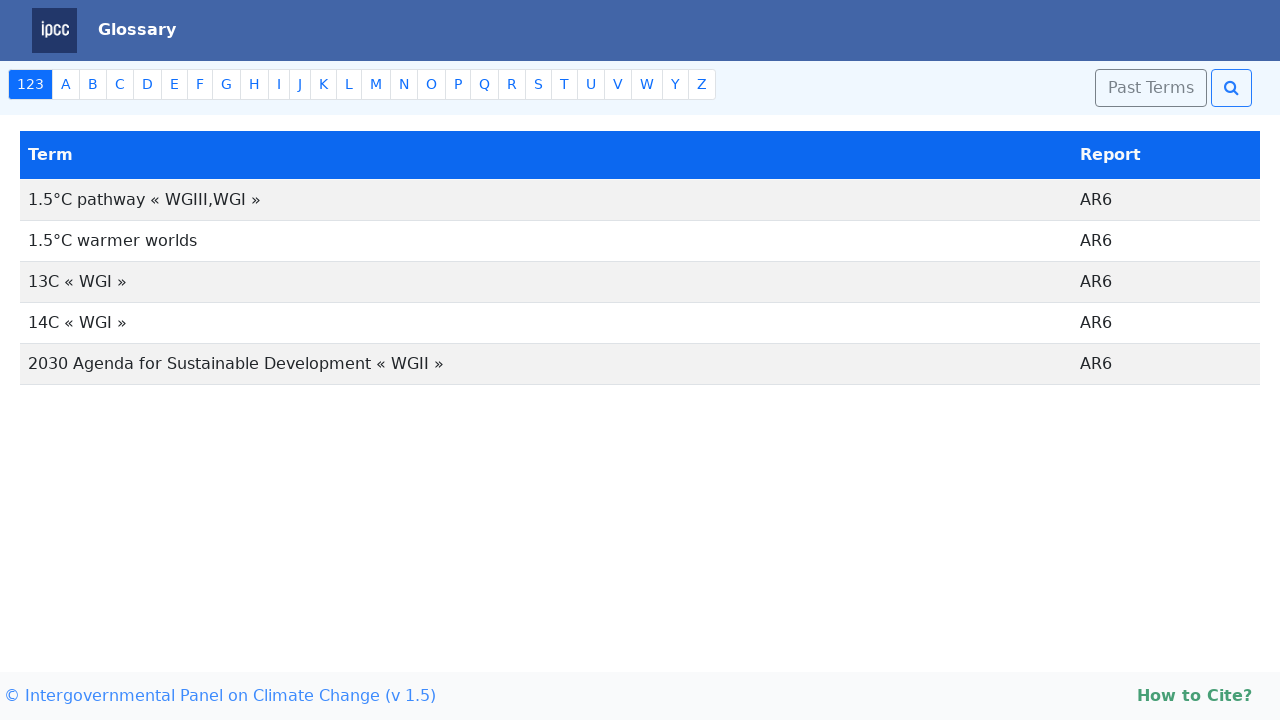

Clicked term 1 to open detail modal for letter '123'
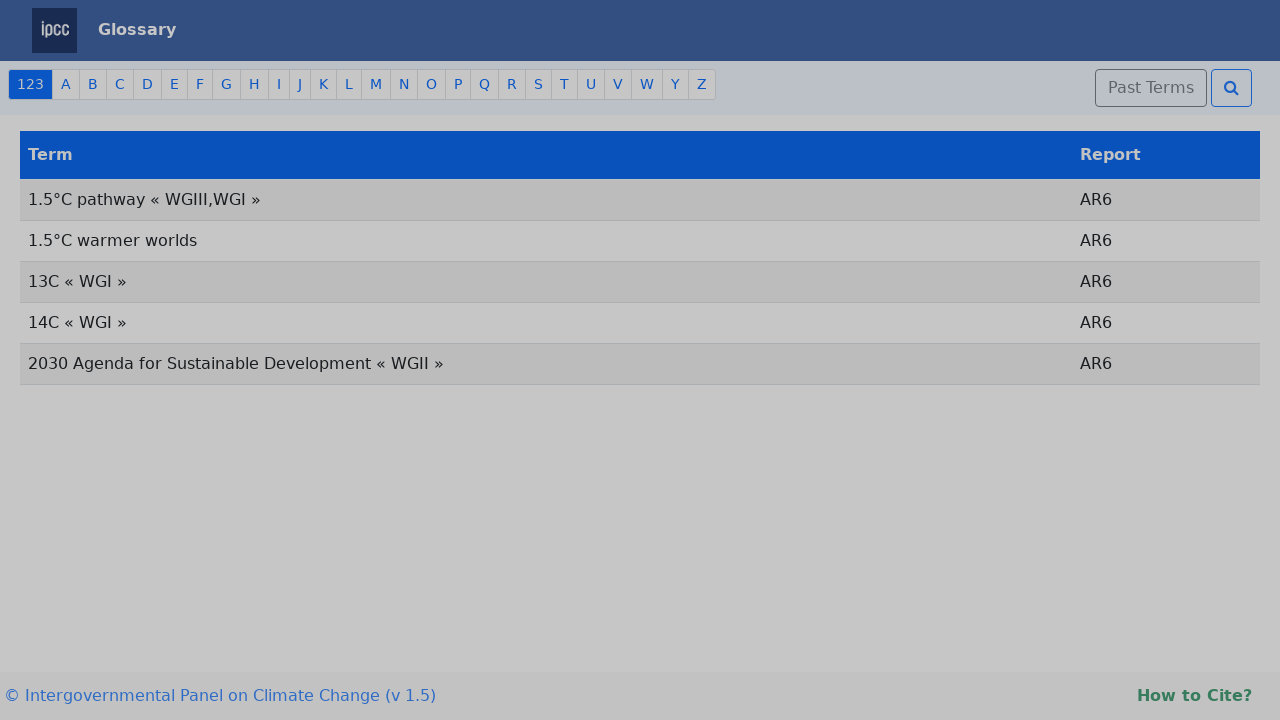

Term detail modal opened and content loaded
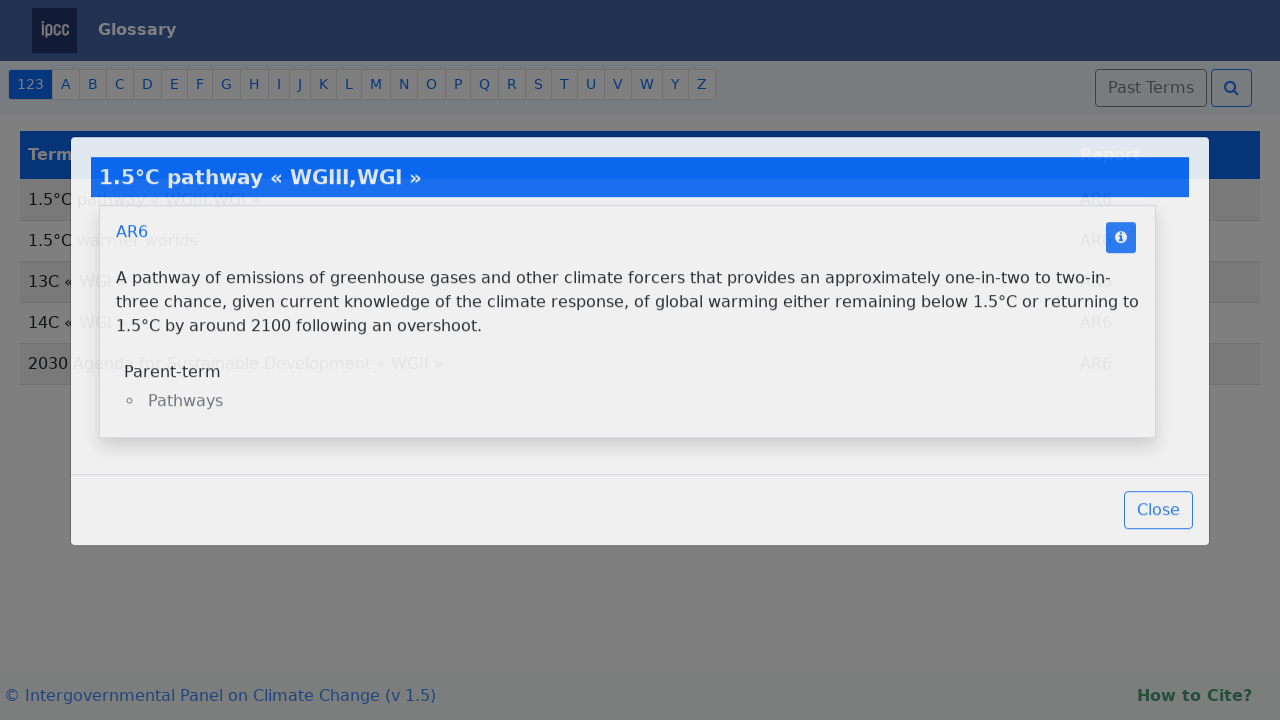

Clicked close button to dismiss modal at (1158, 529) on button.btn.btn-outline-primary[data-bs-dismiss="modal"]
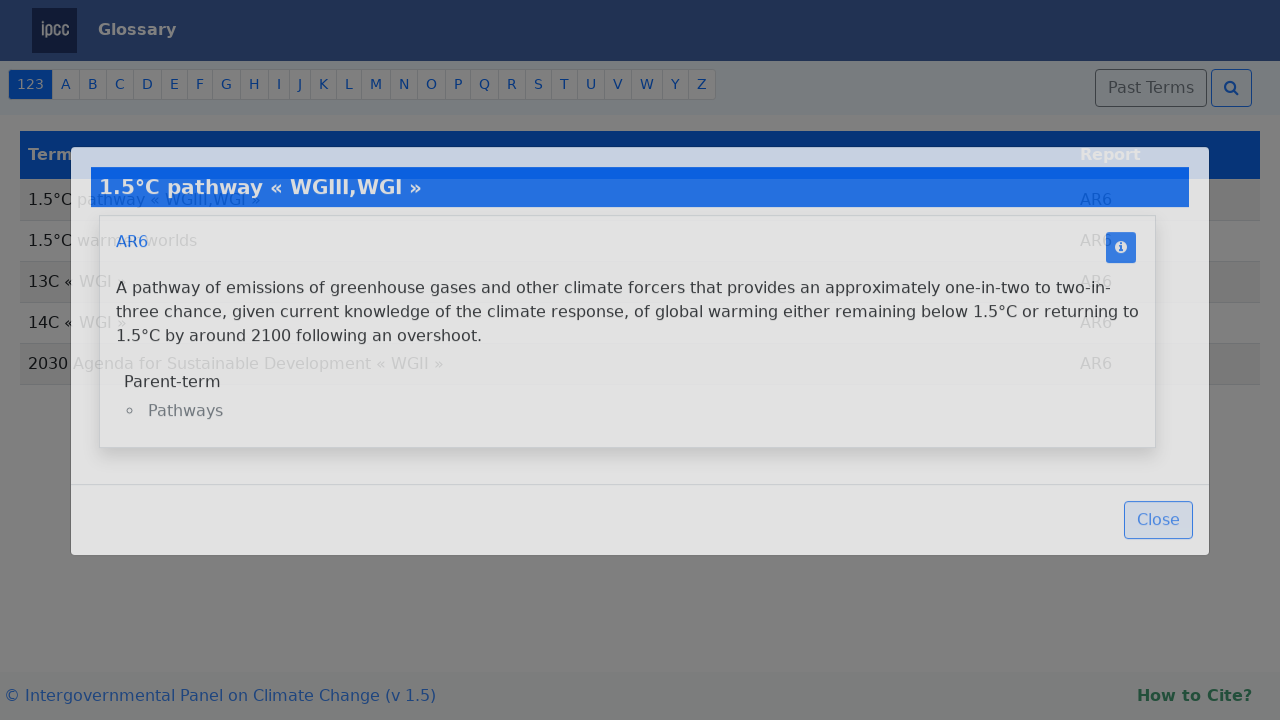

Modal closed and hidden from view
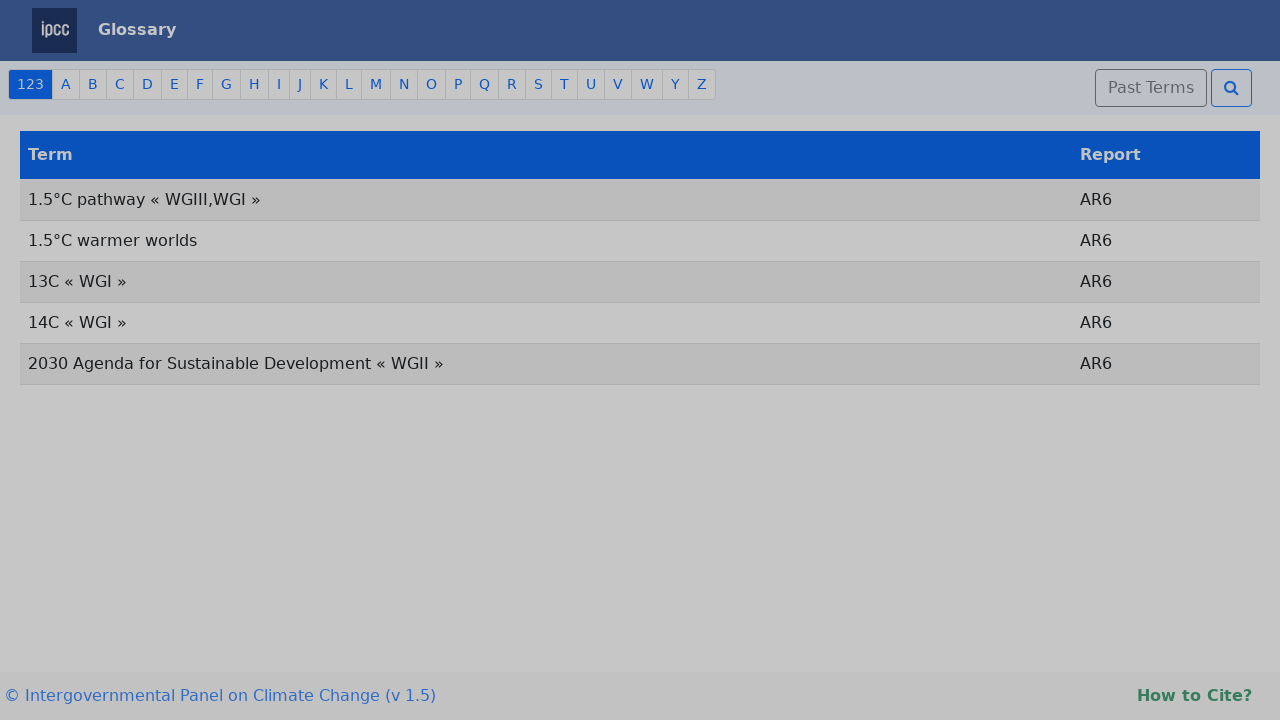

Clicked term 2 to open detail modal for letter '123'
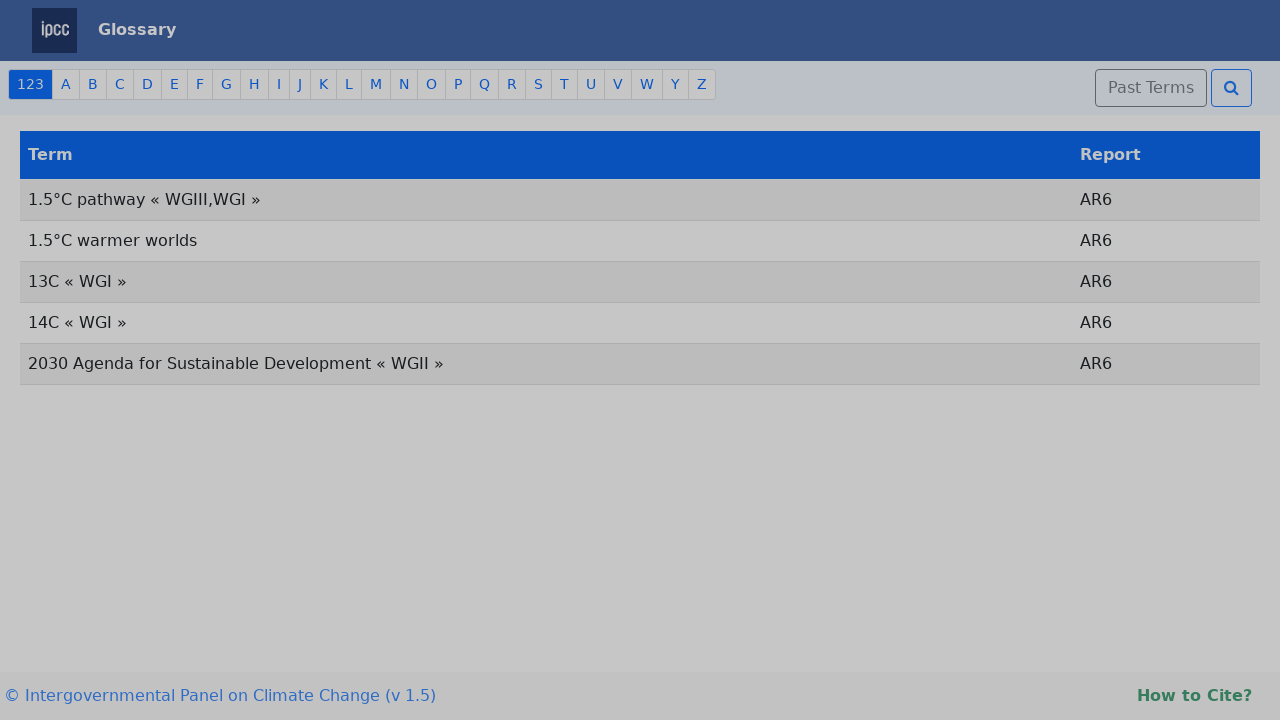

Term detail modal opened and content loaded
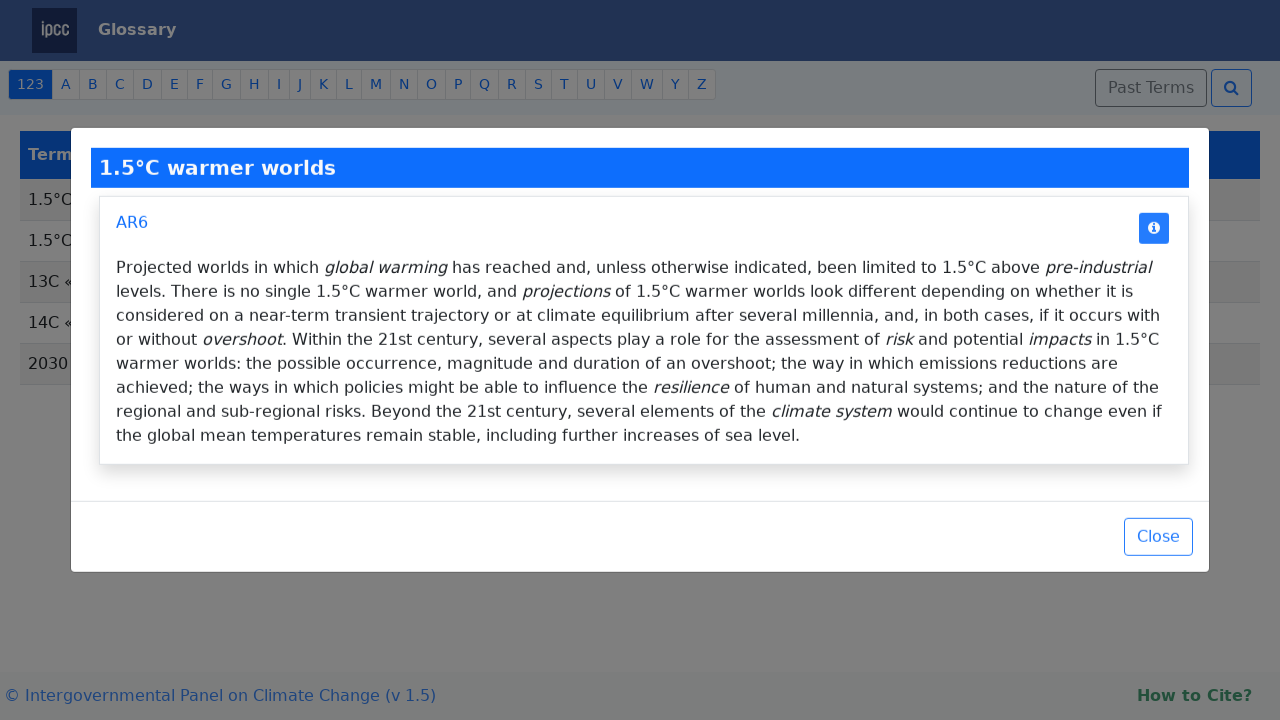

Clicked close button to dismiss modal at (1158, 547) on button.btn.btn-outline-primary[data-bs-dismiss="modal"]
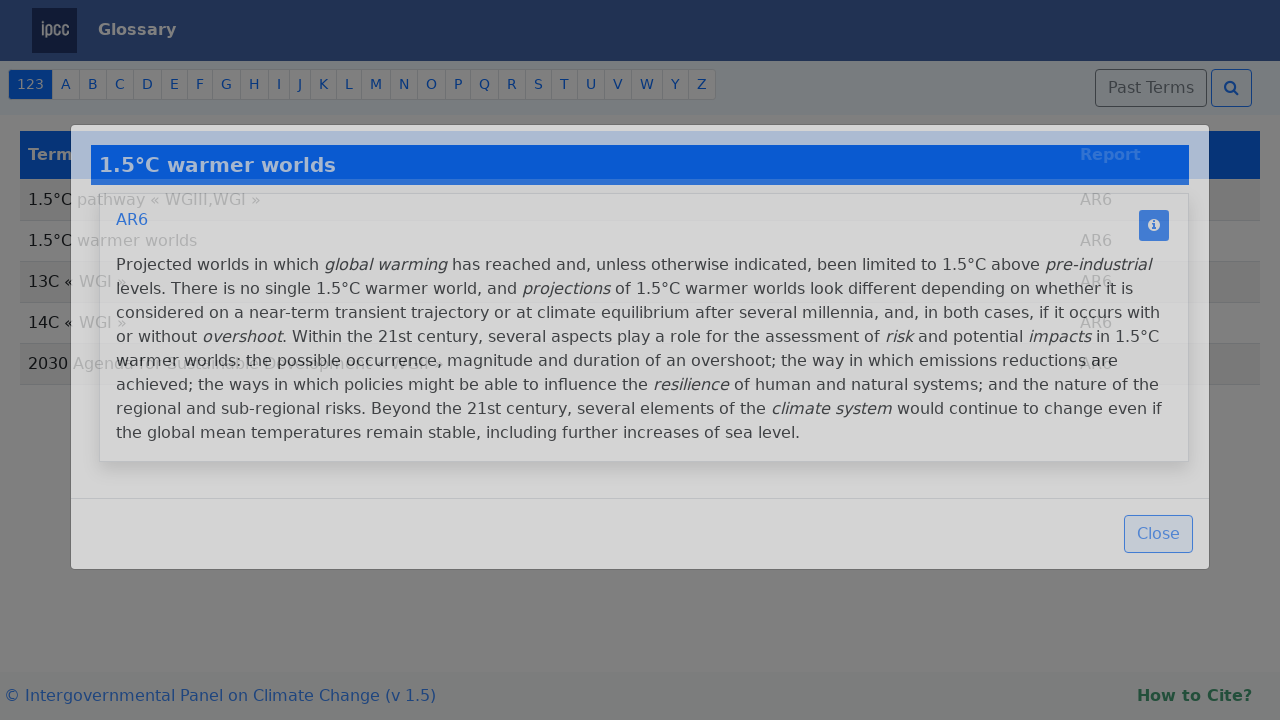

Modal closed and hidden from view
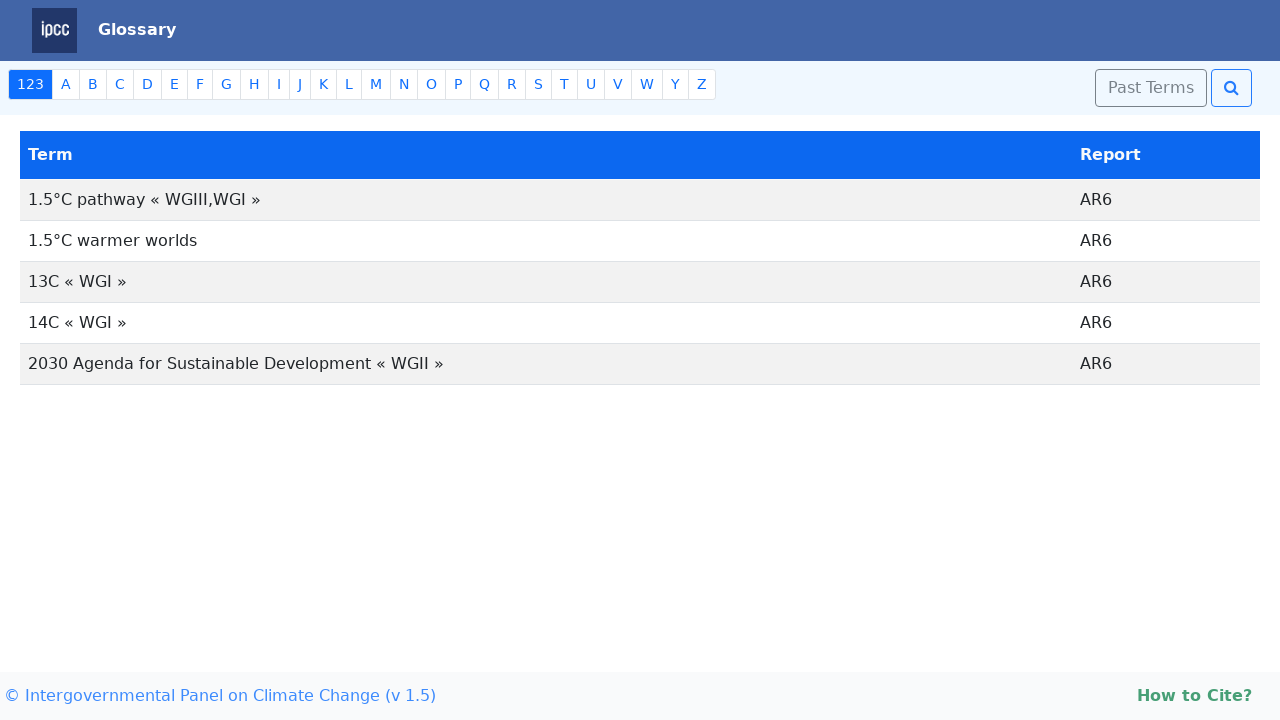

Waited for pagination link for letter 'A' to appear
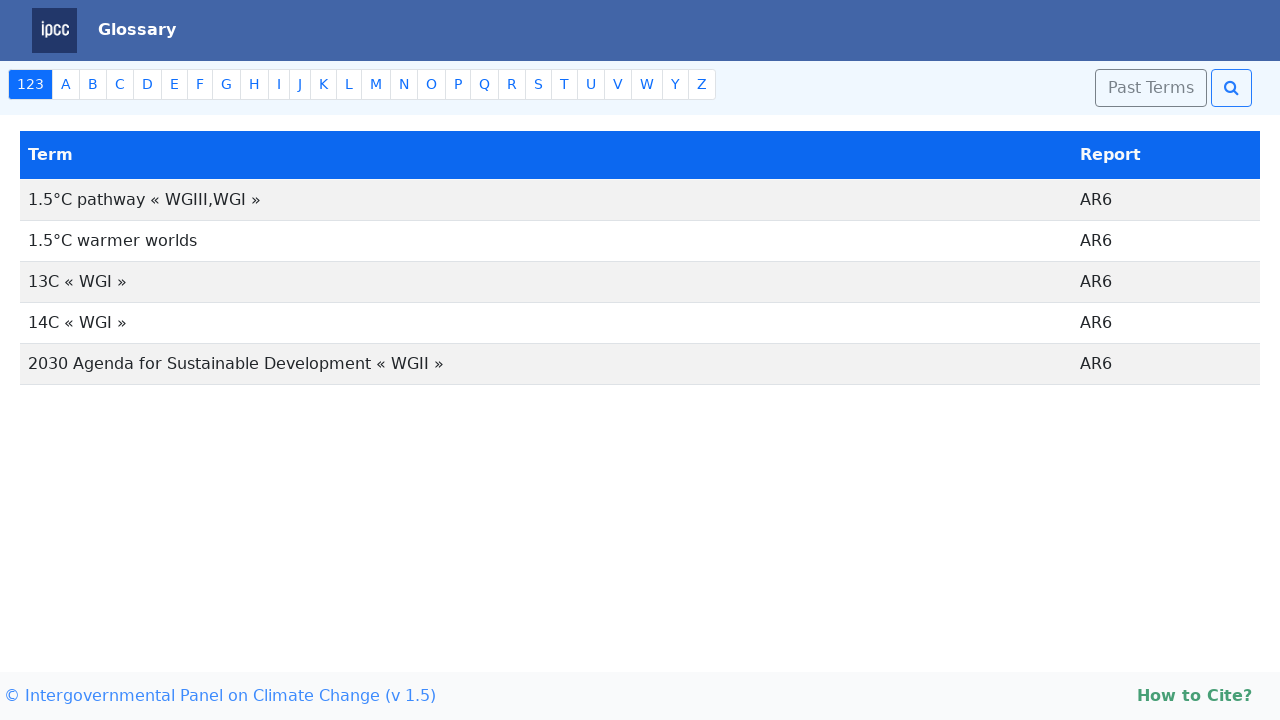

Clicked pagination link for letter 'A' at (66, 84) on a.page-link.prefixlink[data-prefix="A"]
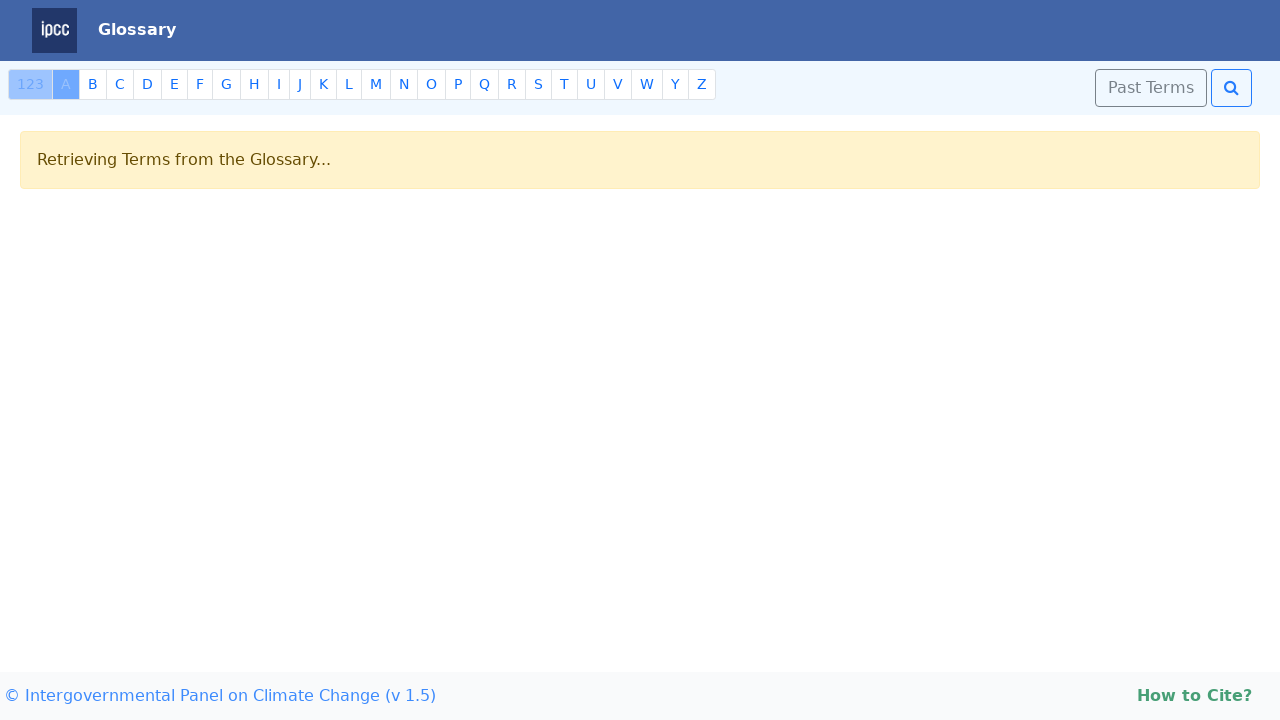

Glossary terms table loaded for letter 'A'
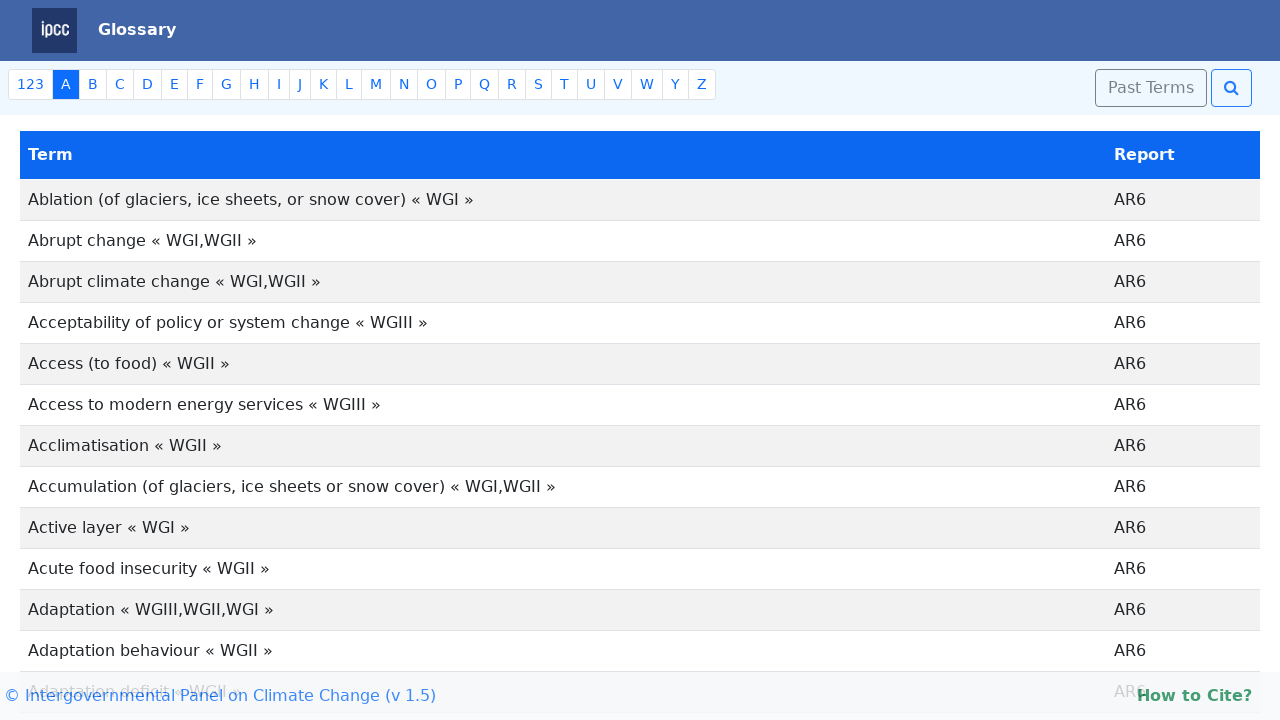

Clicked term 1 to open detail modal for letter 'A'
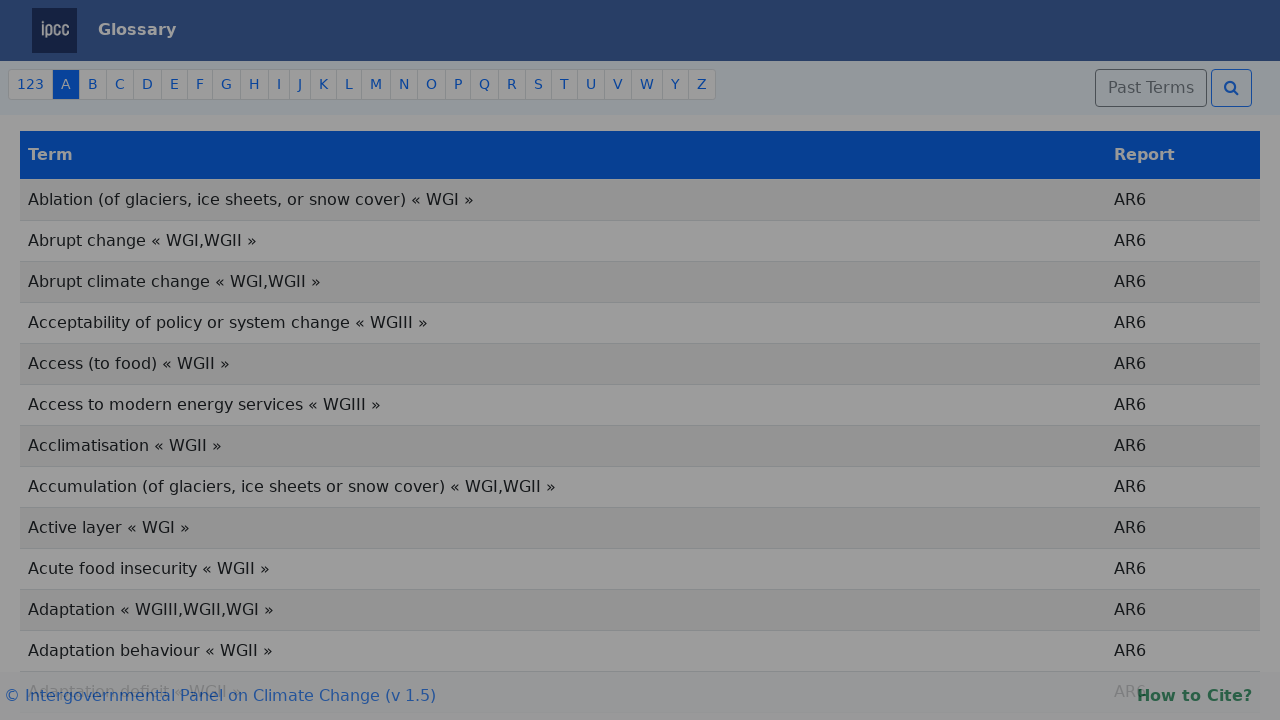

Term detail modal opened and content loaded
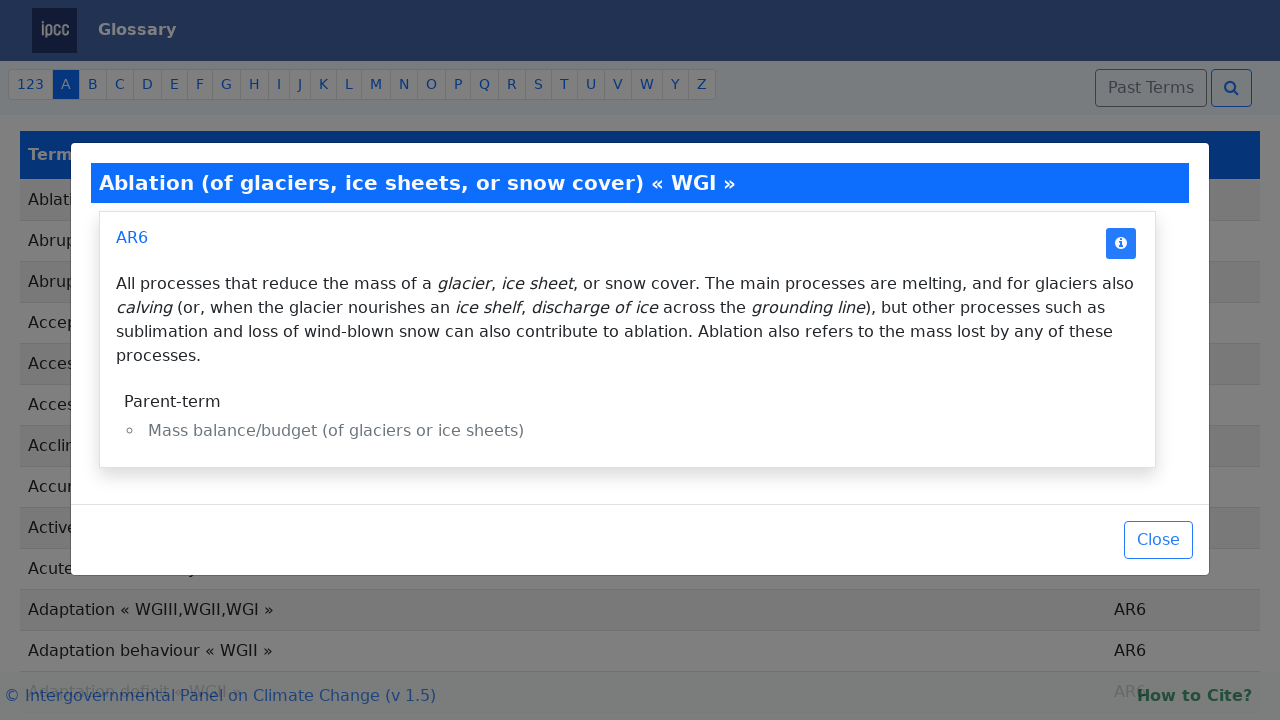

Clicked close button to dismiss modal at (1158, 541) on button.btn.btn-outline-primary[data-bs-dismiss="modal"]
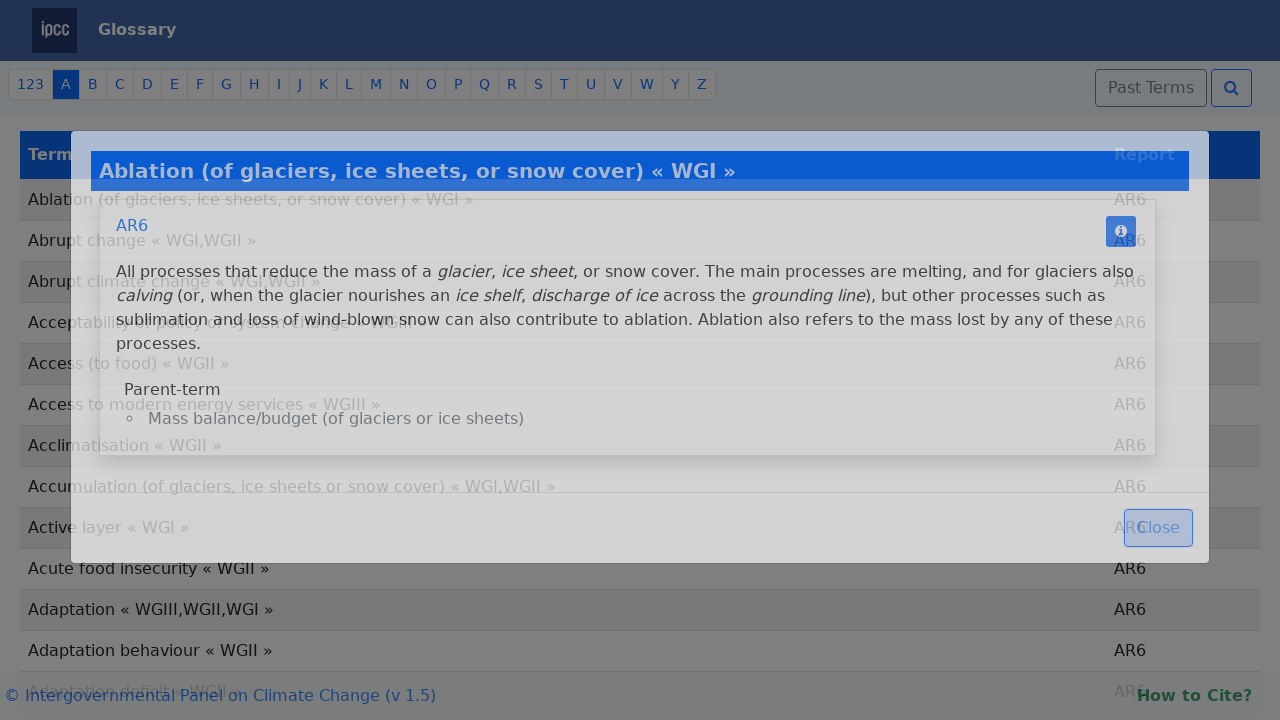

Modal closed and hidden from view
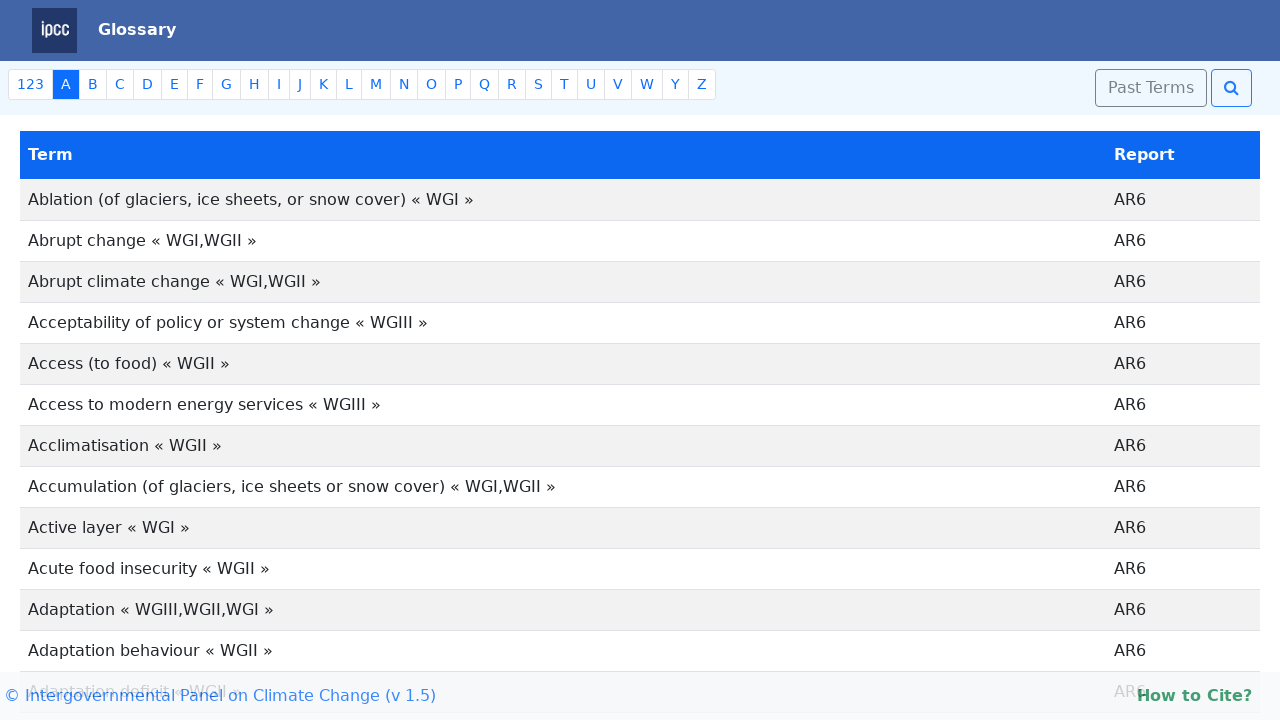

Clicked term 2 to open detail modal for letter 'A'
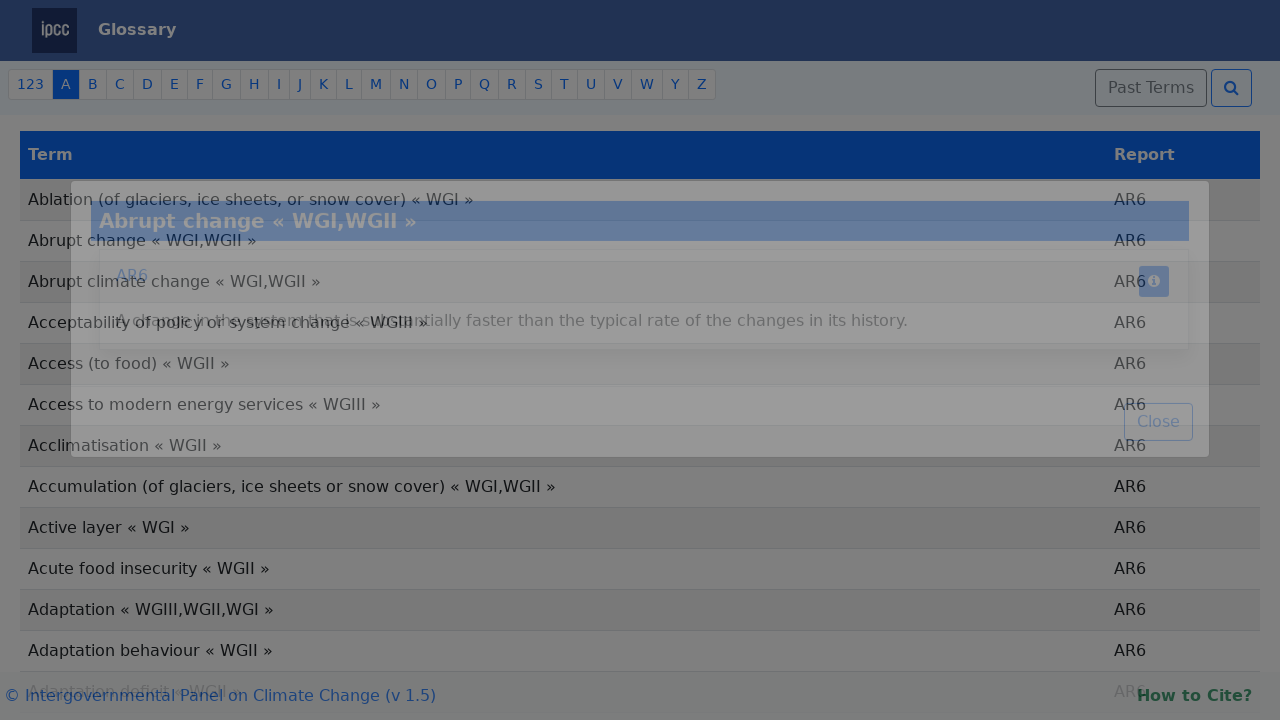

Term detail modal opened and content loaded
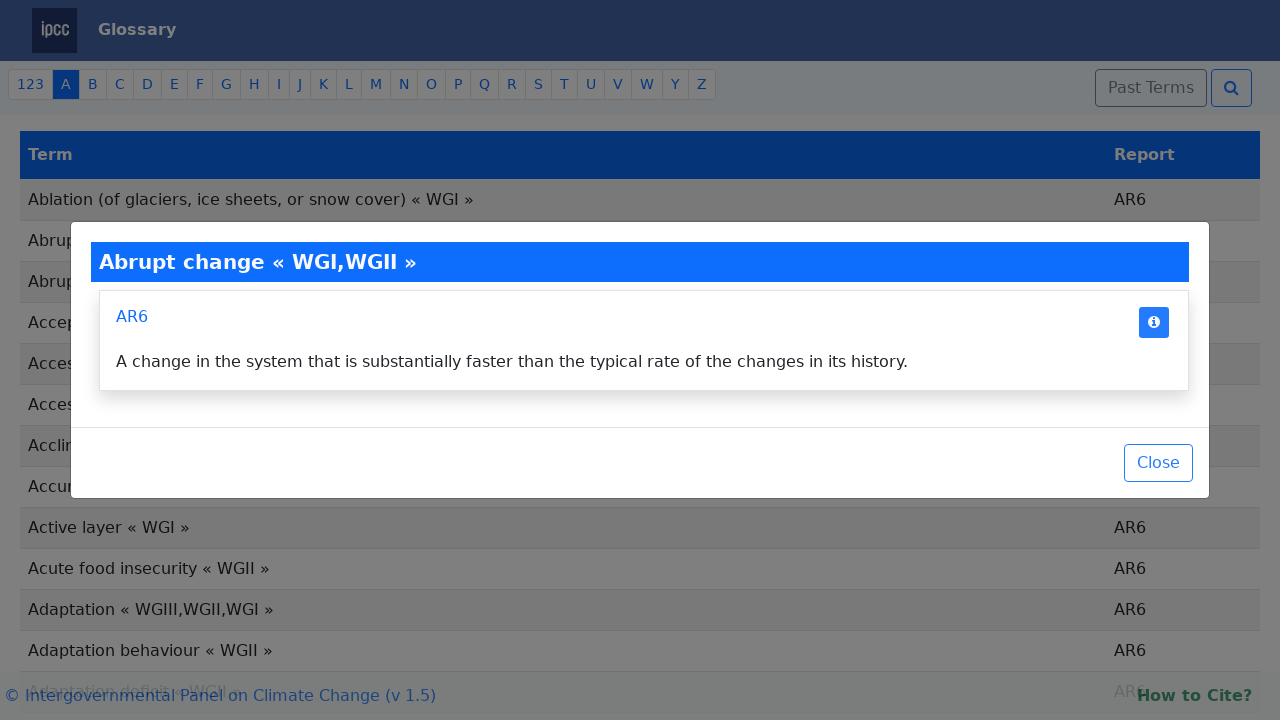

Clicked close button to dismiss modal at (1158, 463) on button.btn.btn-outline-primary[data-bs-dismiss="modal"]
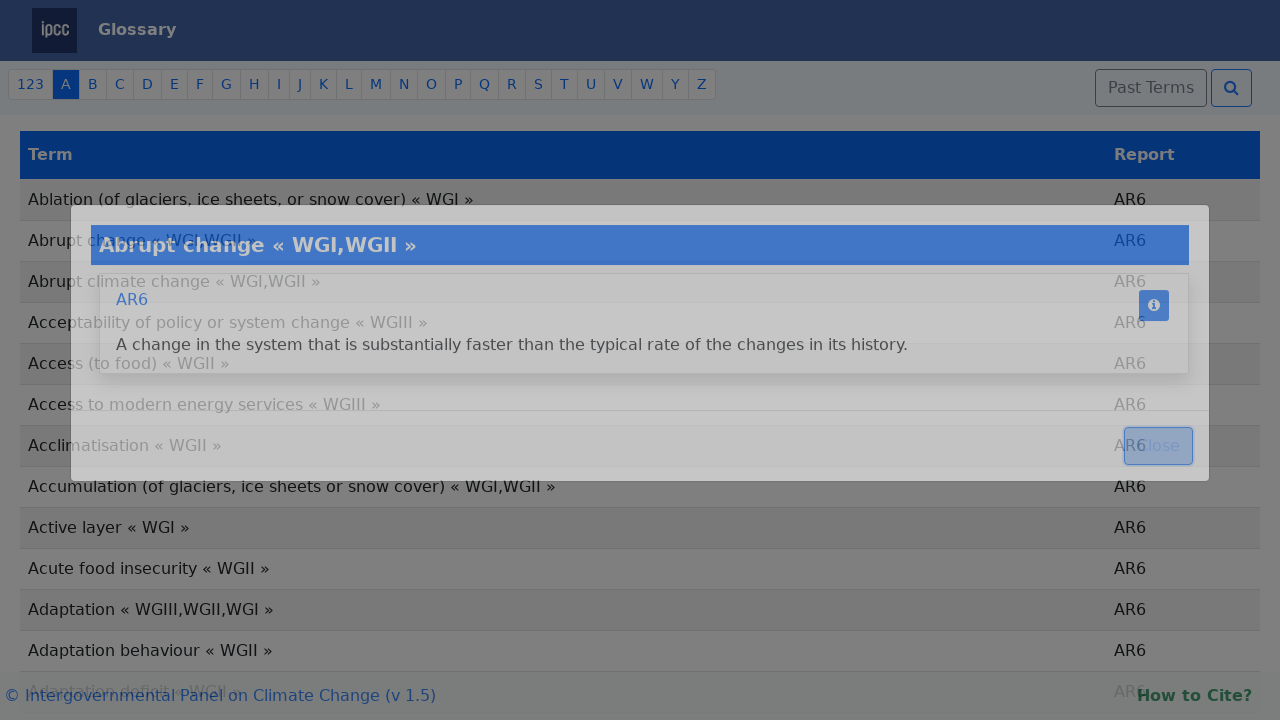

Modal closed and hidden from view
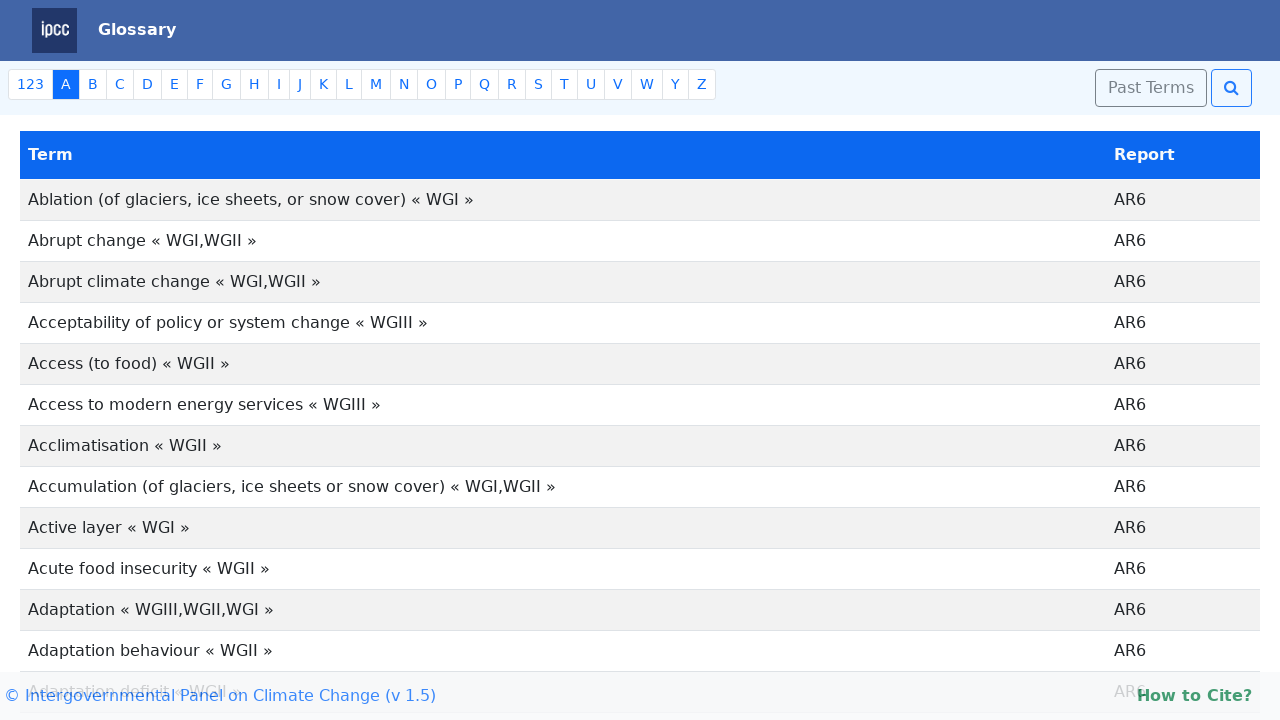

Waited for pagination link for letter 'B' to appear
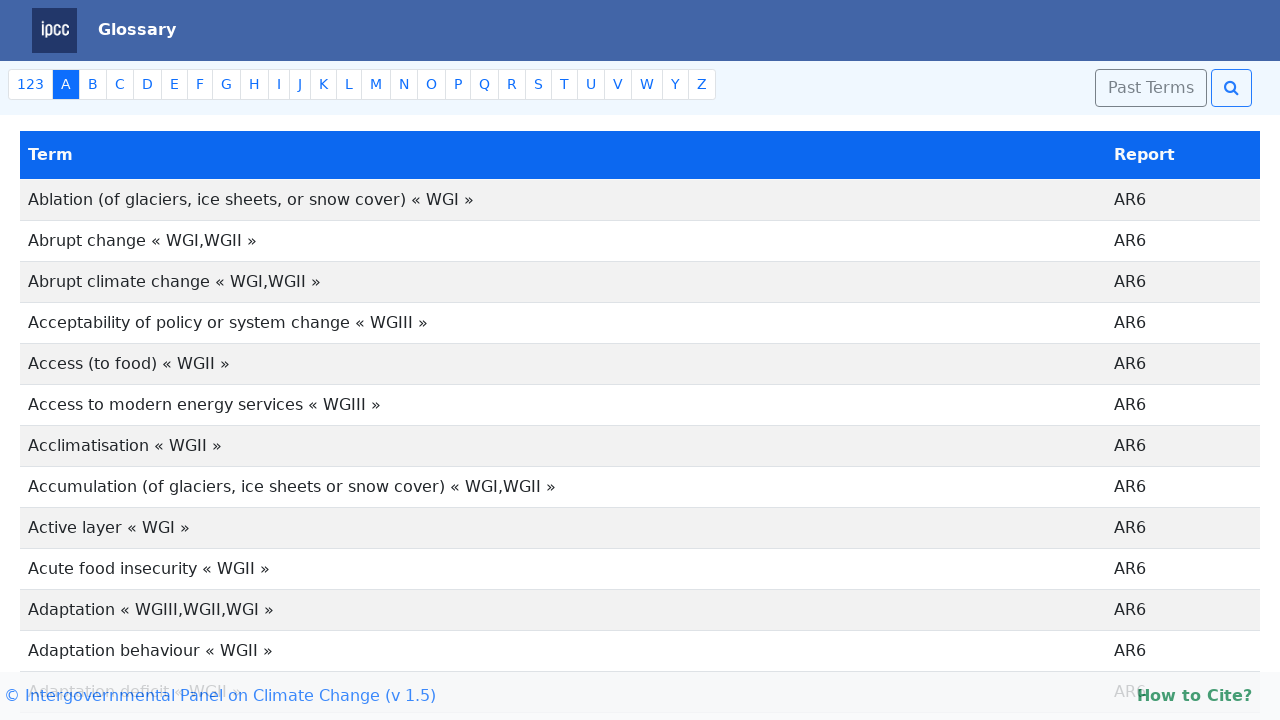

Clicked pagination link for letter 'B' at (93, 84) on a.page-link.prefixlink[data-prefix="B"]
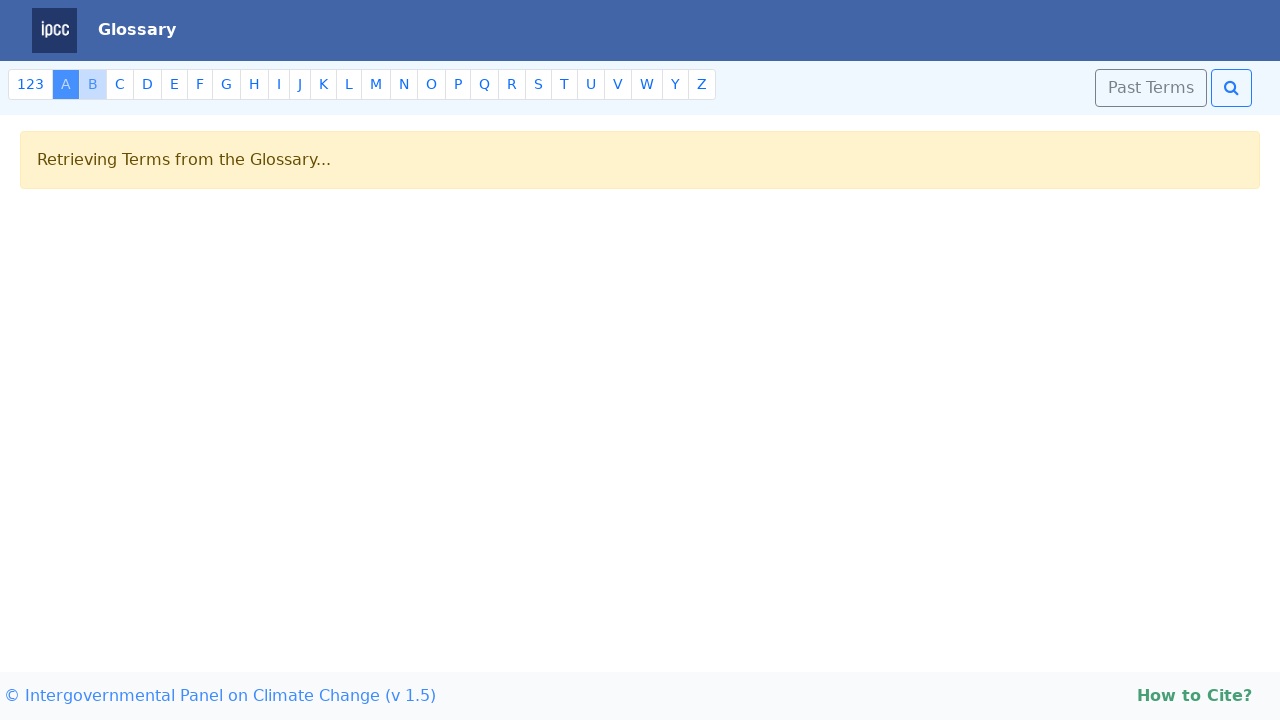

Glossary terms table loaded for letter 'B'
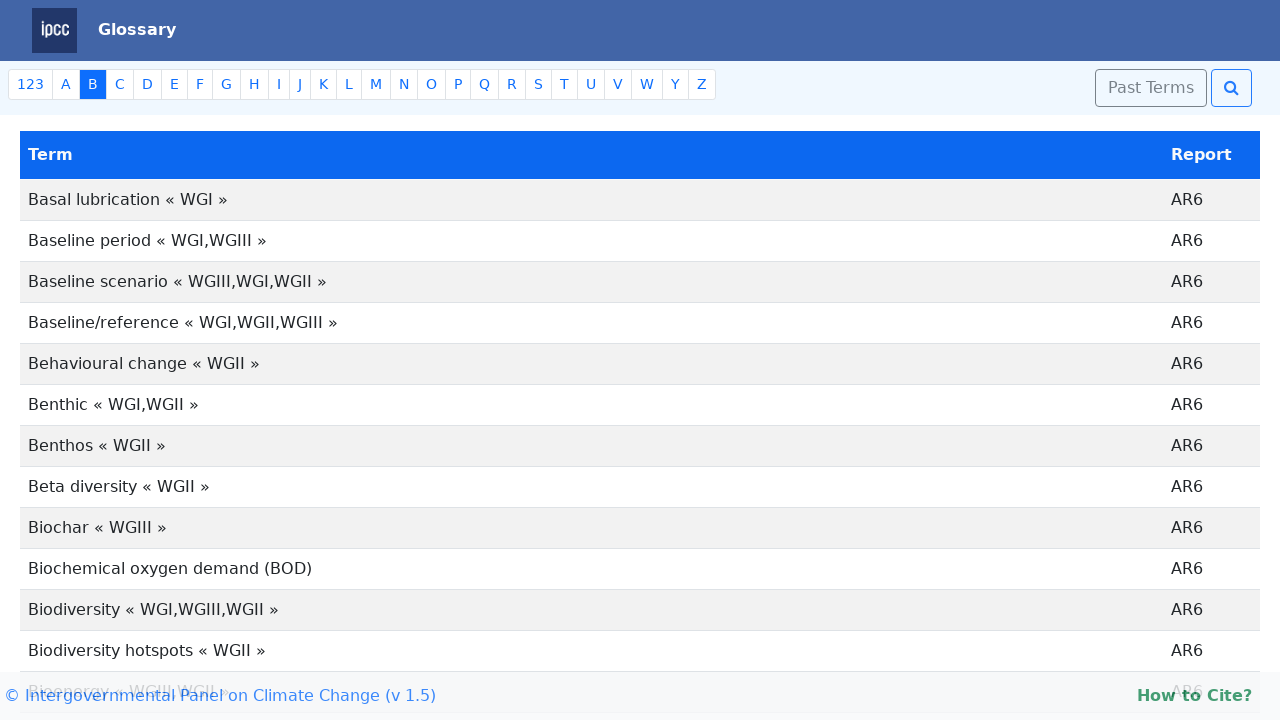

Clicked term 1 to open detail modal for letter 'B'
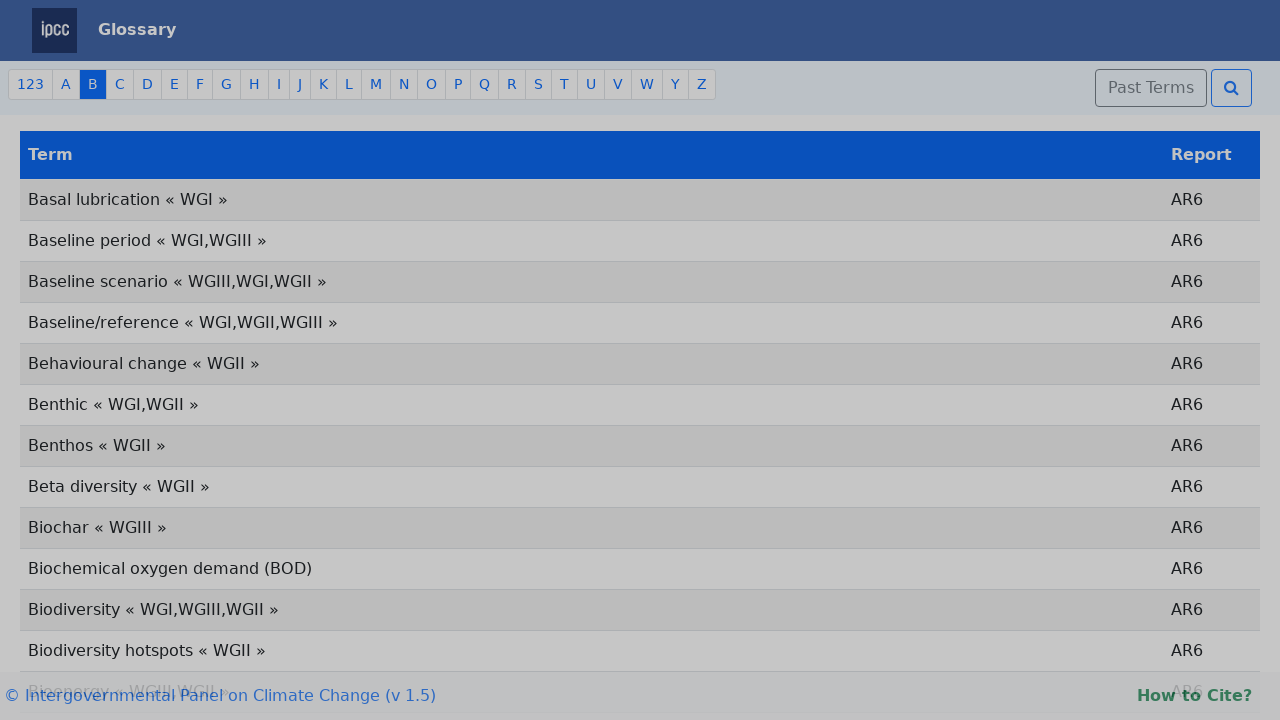

Term detail modal opened and content loaded
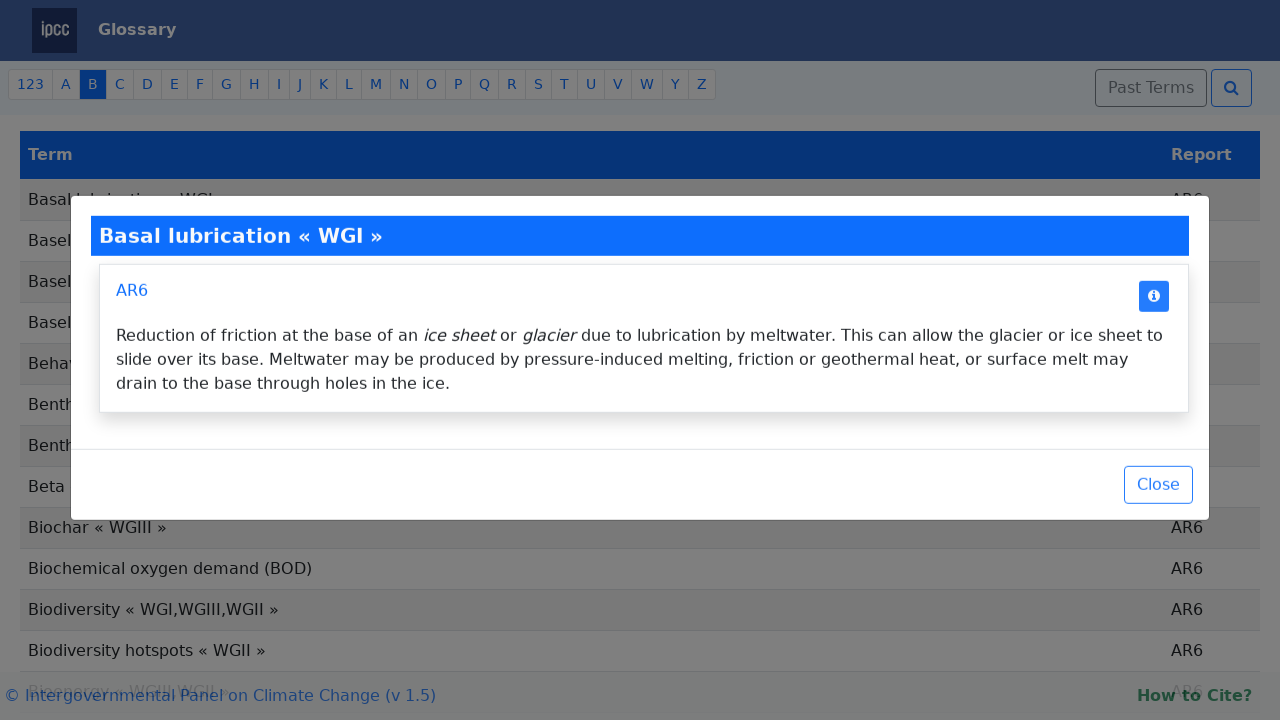

Clicked close button to dismiss modal at (1158, 487) on button.btn.btn-outline-primary[data-bs-dismiss="modal"]
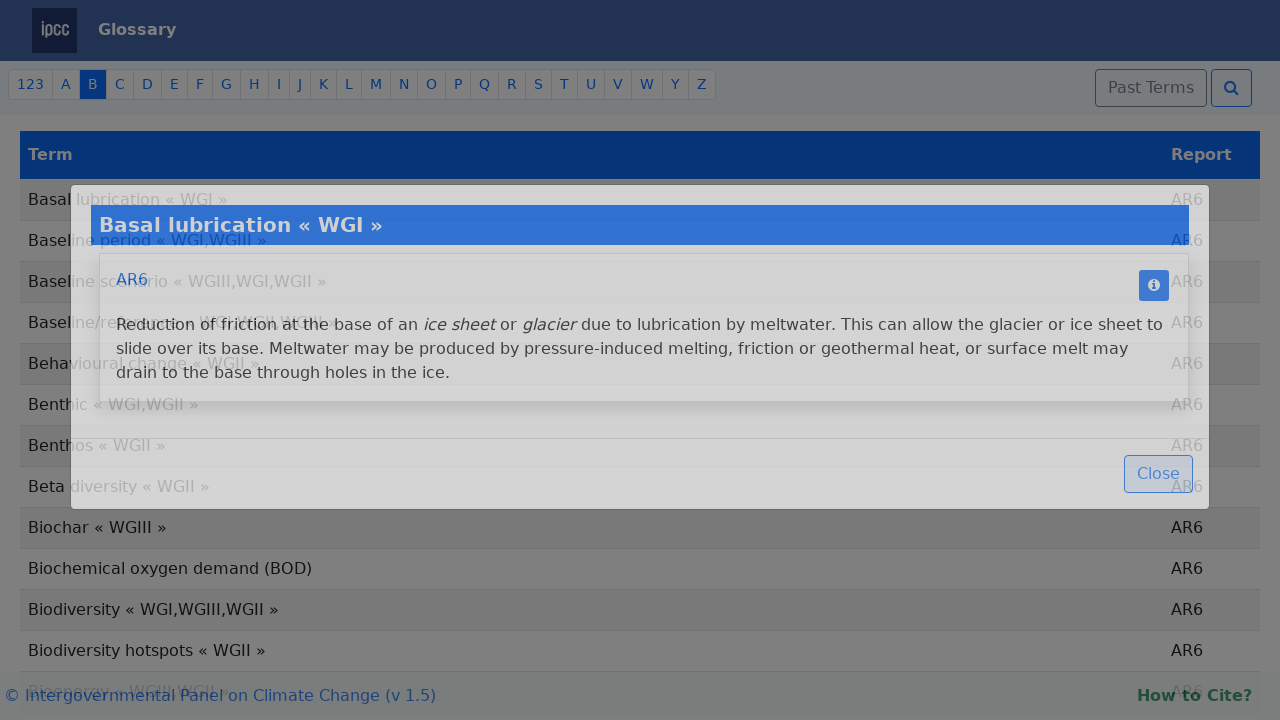

Modal closed and hidden from view
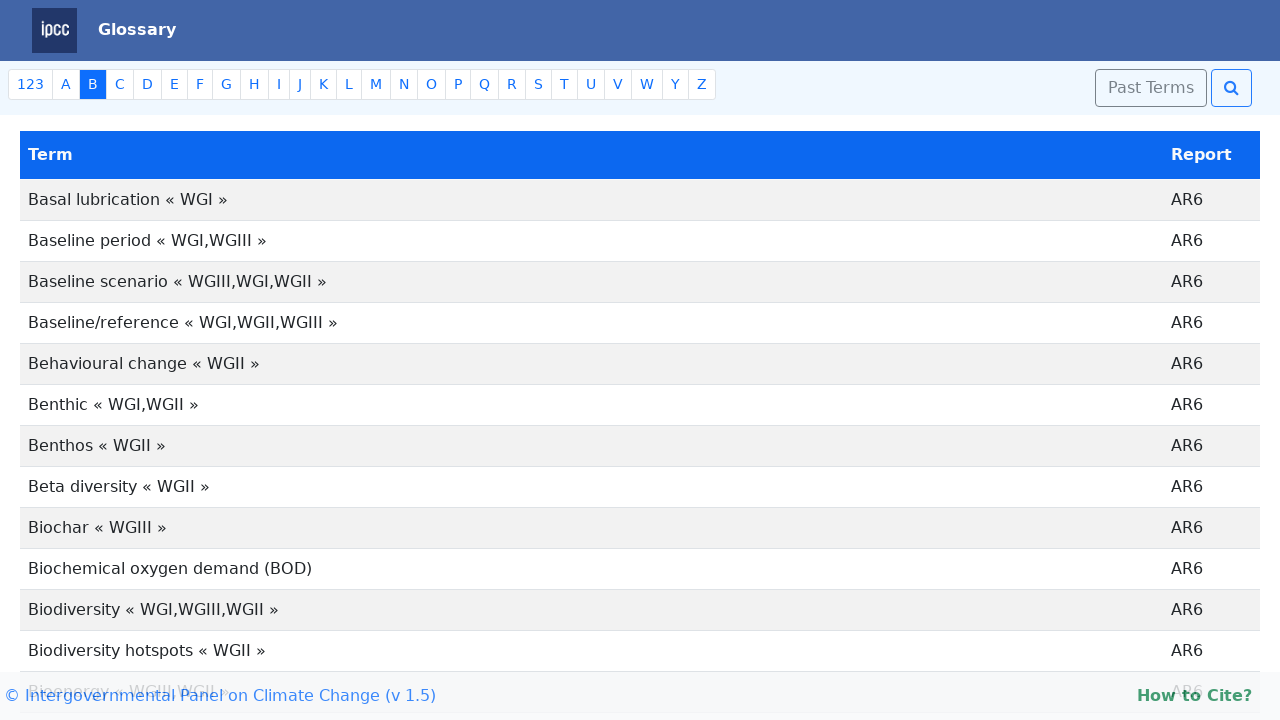

Clicked term 2 to open detail modal for letter 'B'
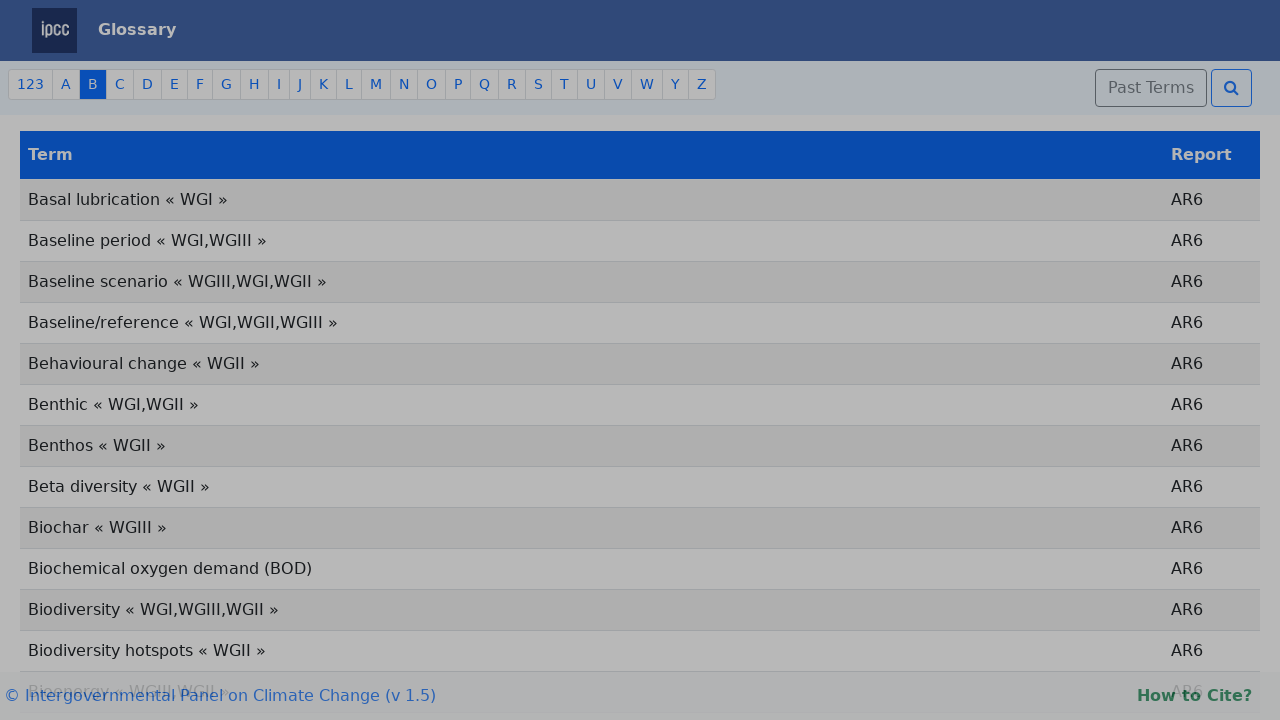

Term detail modal opened and content loaded
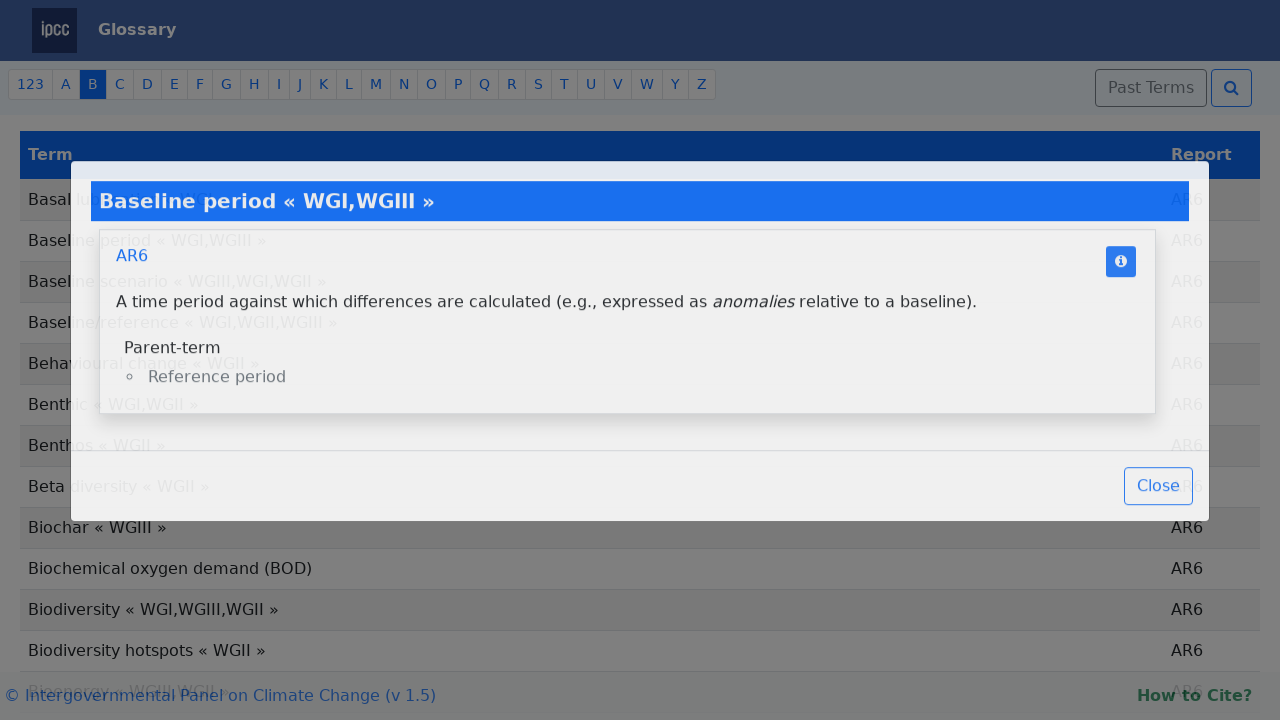

Clicked close button to dismiss modal at (1158, 505) on button.btn.btn-outline-primary[data-bs-dismiss="modal"]
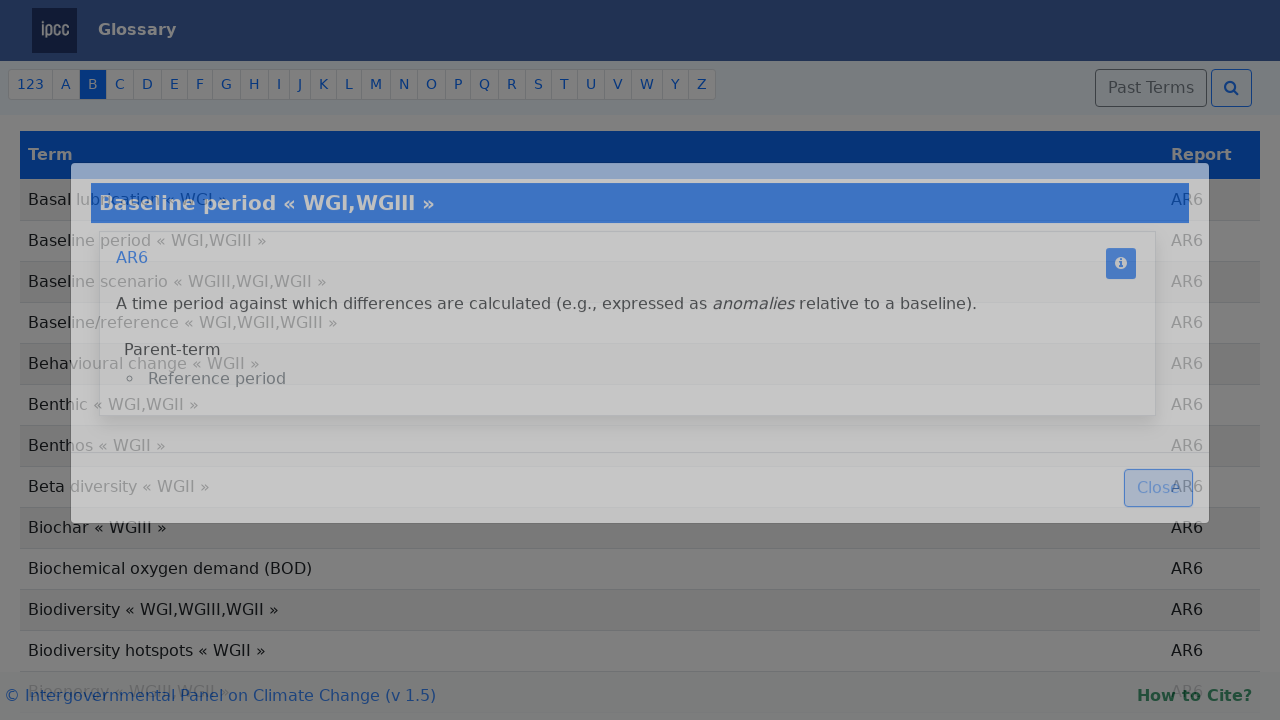

Modal closed and hidden from view
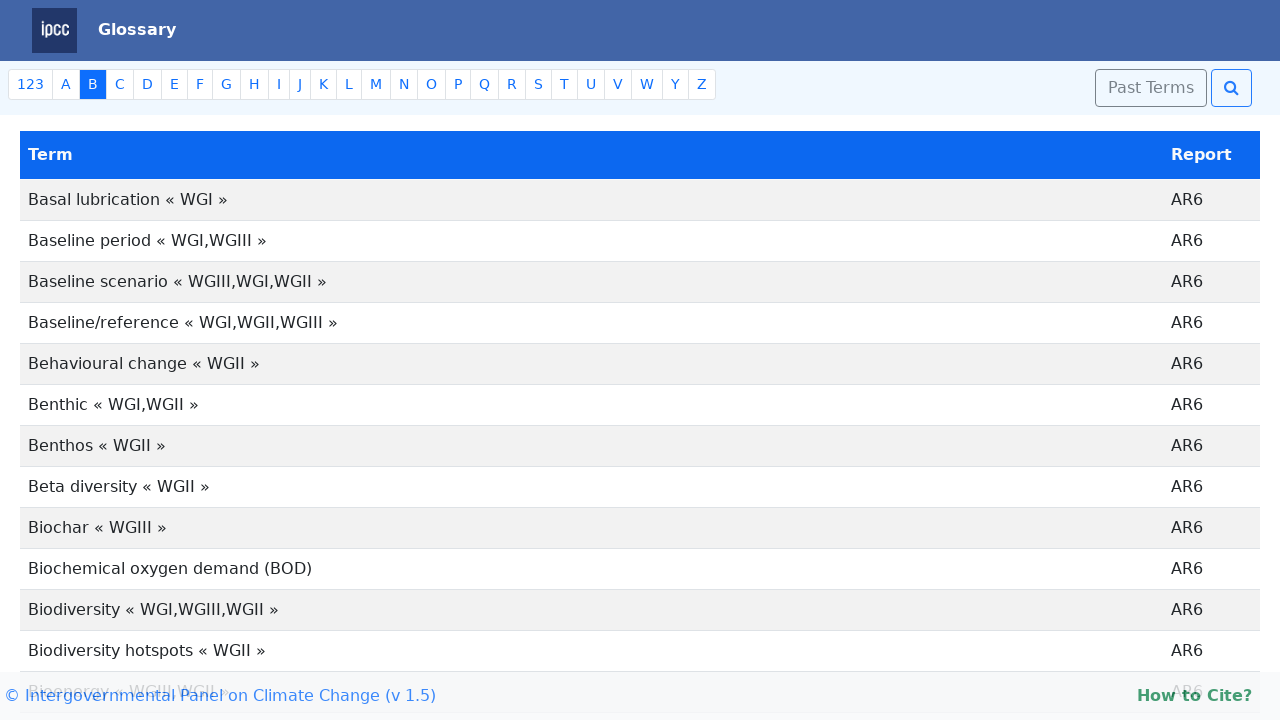

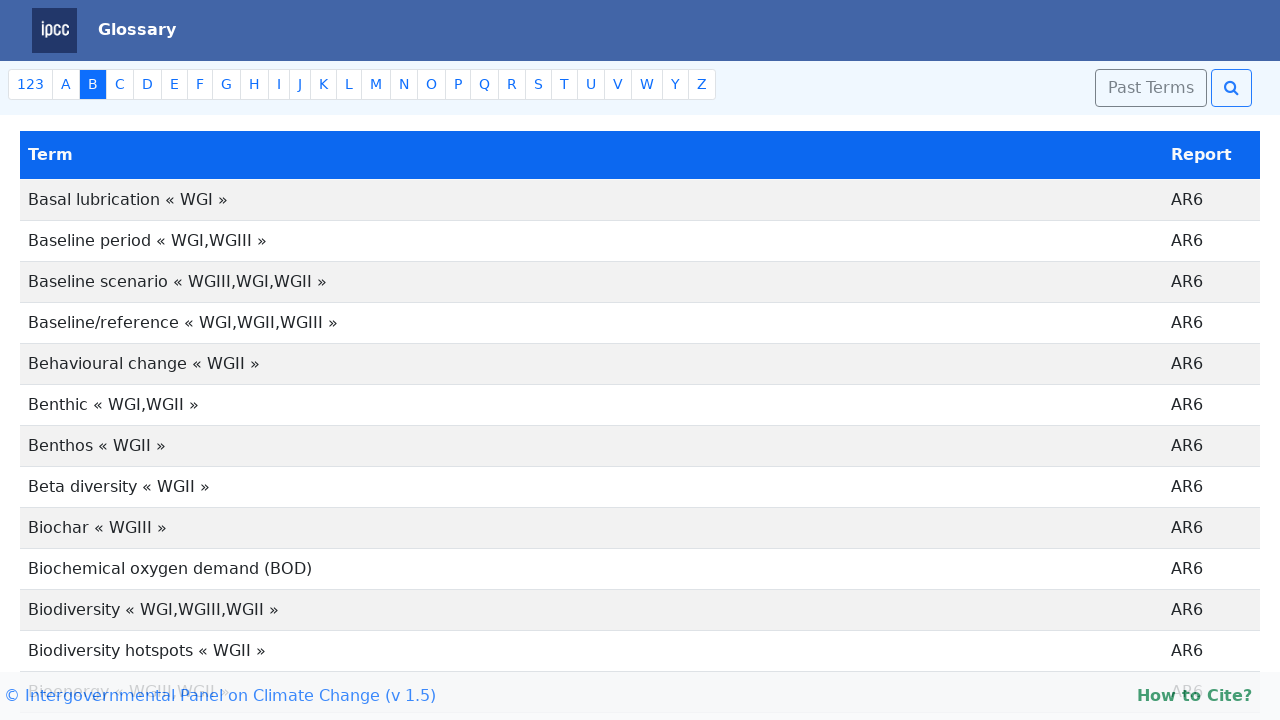